Tests alternative wait mechanisms by clicking a button that triggers an AJAX request and using waitForSelector to wait for the response element

Starting URL: http://www.uitestingplayground.com/ajax

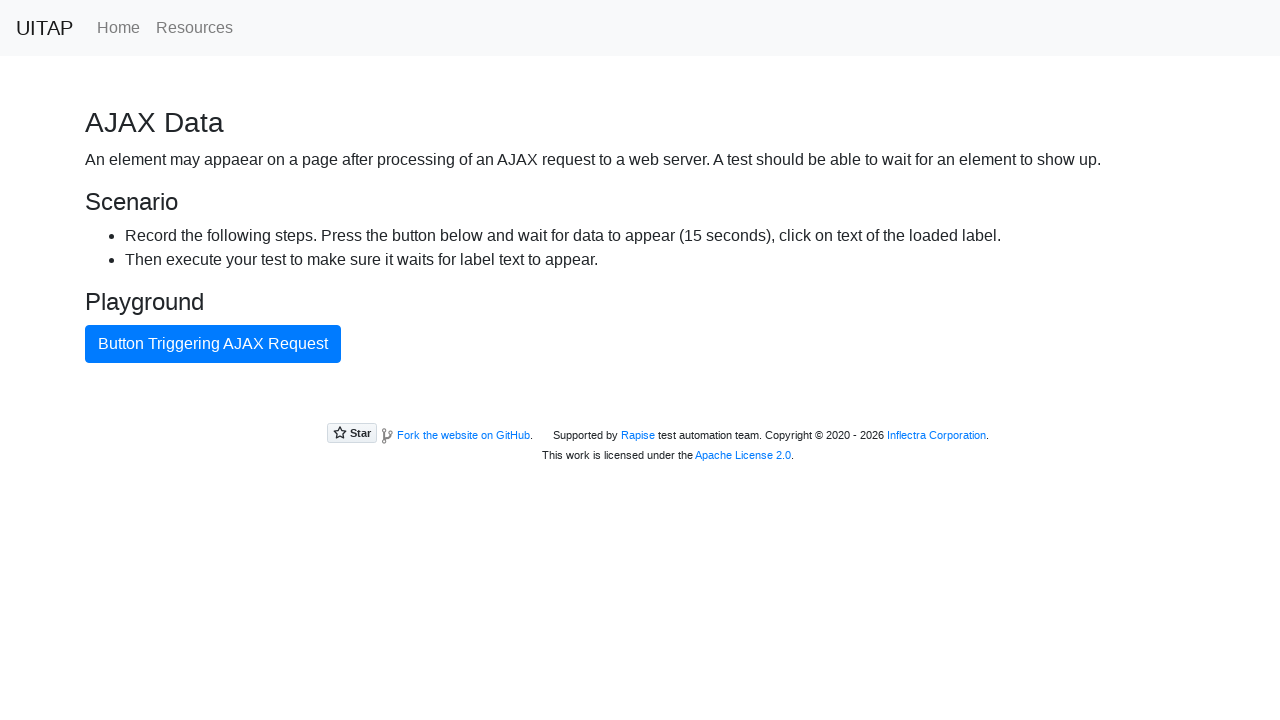

Clicked 'Button Triggering AJAX Request' to initiate AJAX call at (213, 344) on internal:text="Button Triggering AJAX Request"i
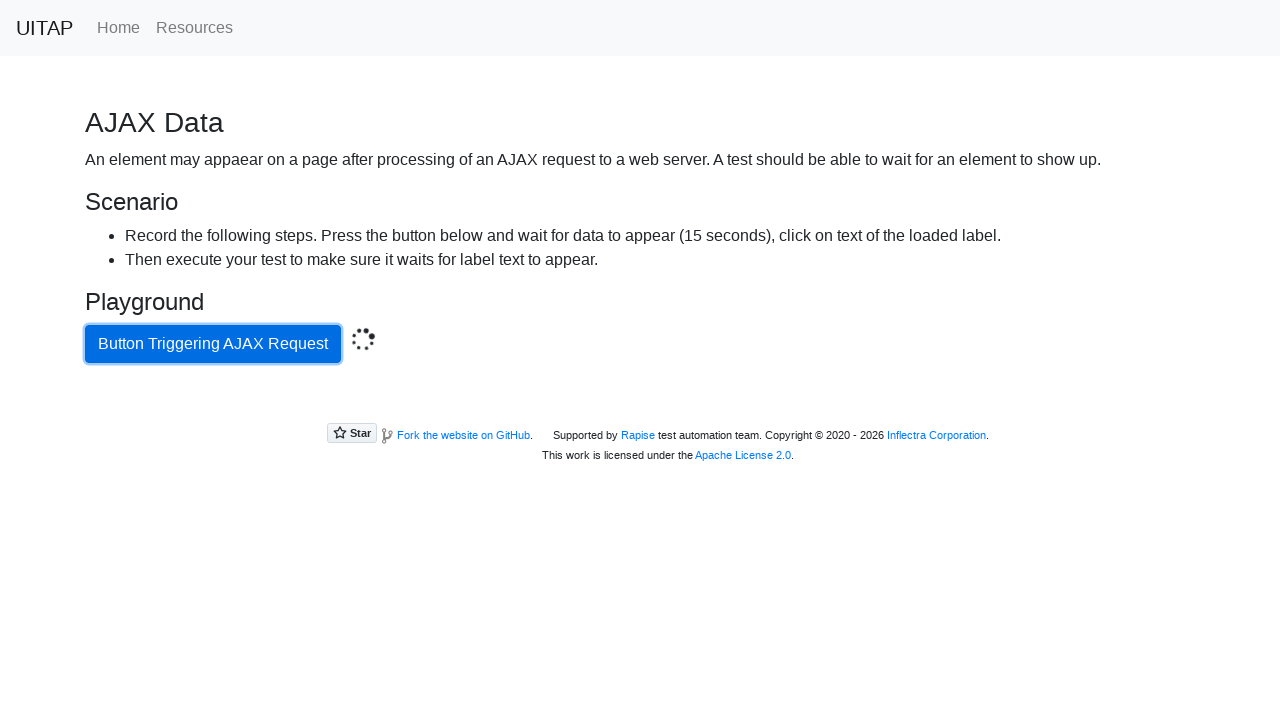

Waited for success element to appear after AJAX response
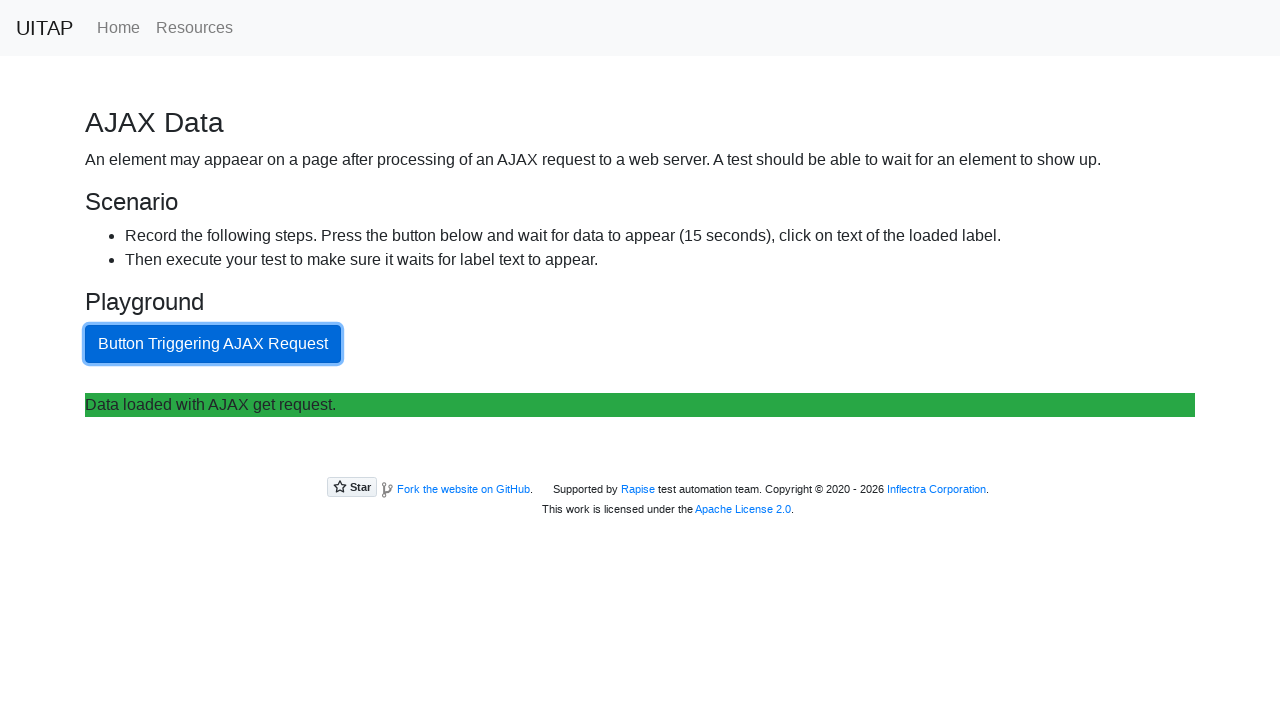

Located the success element with class 'bg-success'
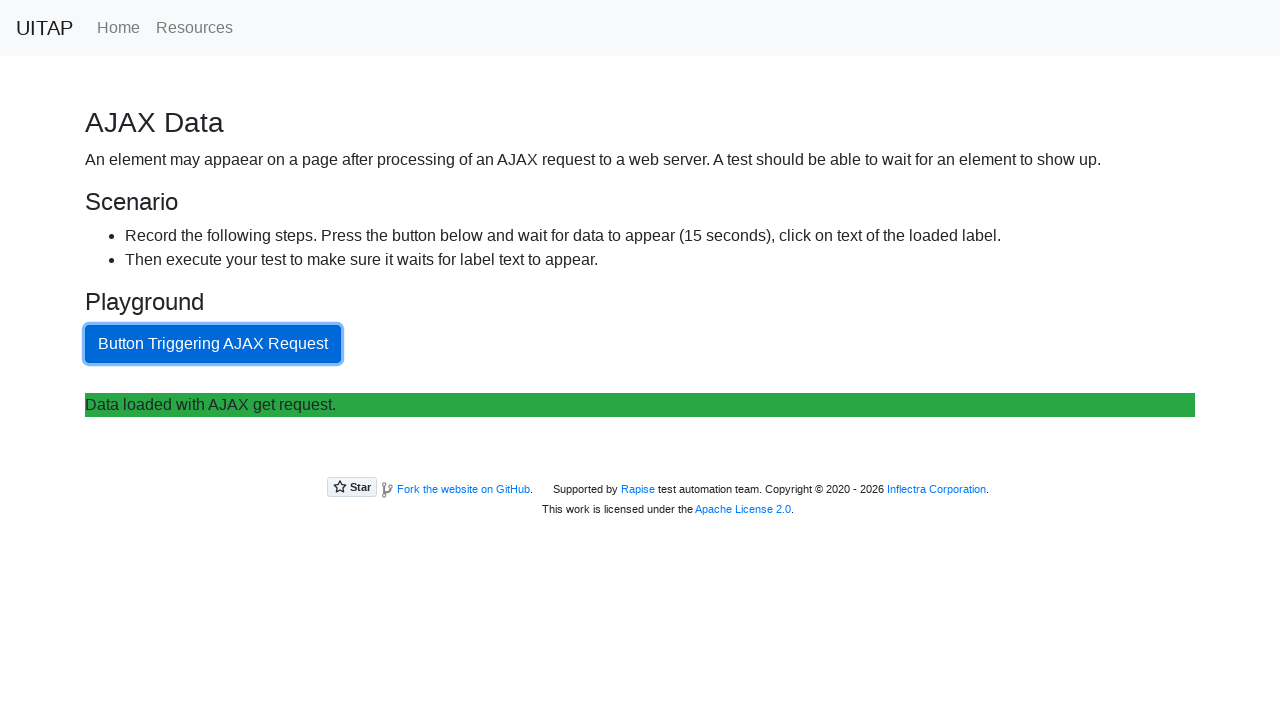

Retrieved text content from success element
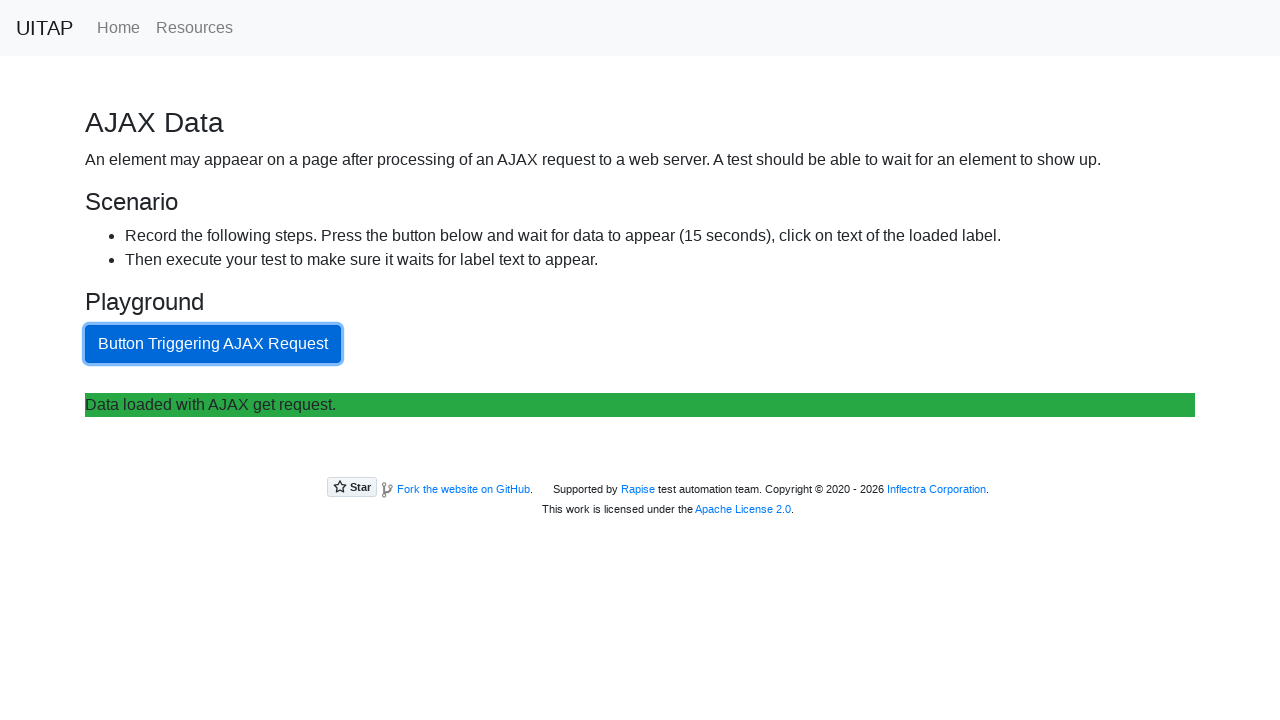

Verified success message 'Data loaded with AJAX get request.' is present
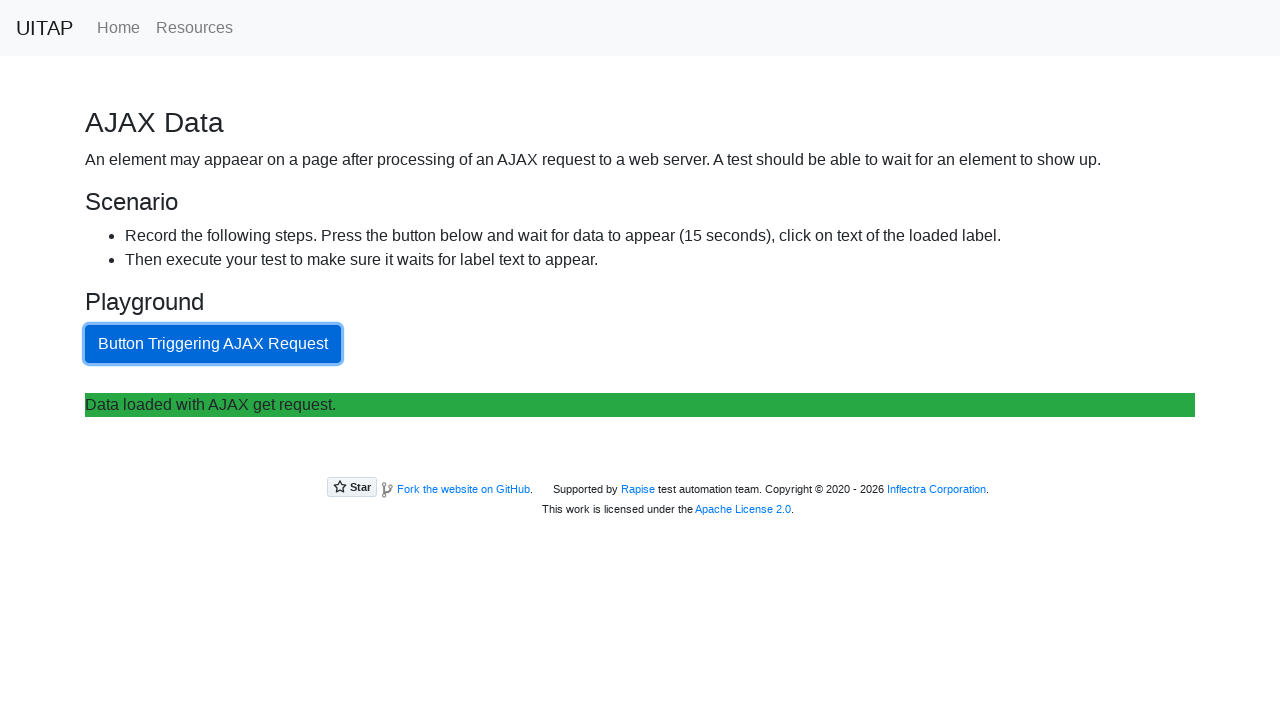

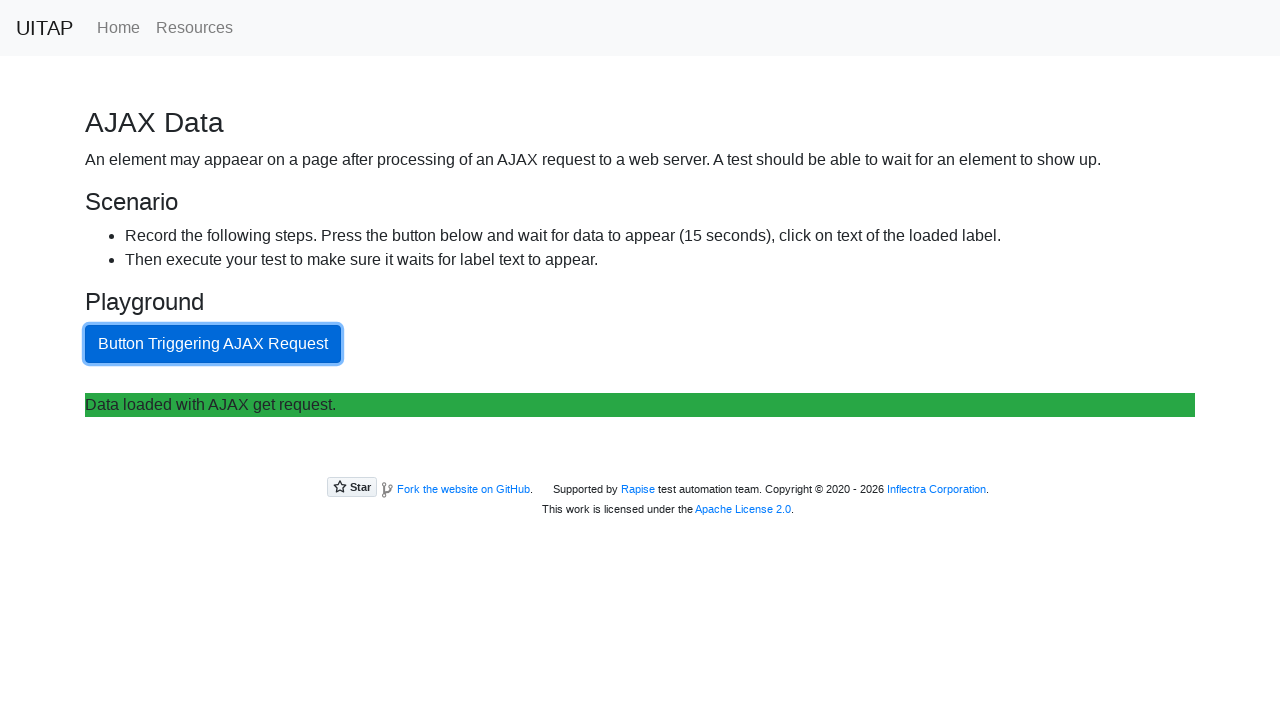